Selects an option from a skills dropdown menu

Starting URL: http://demo.automationtesting.in/Register.html

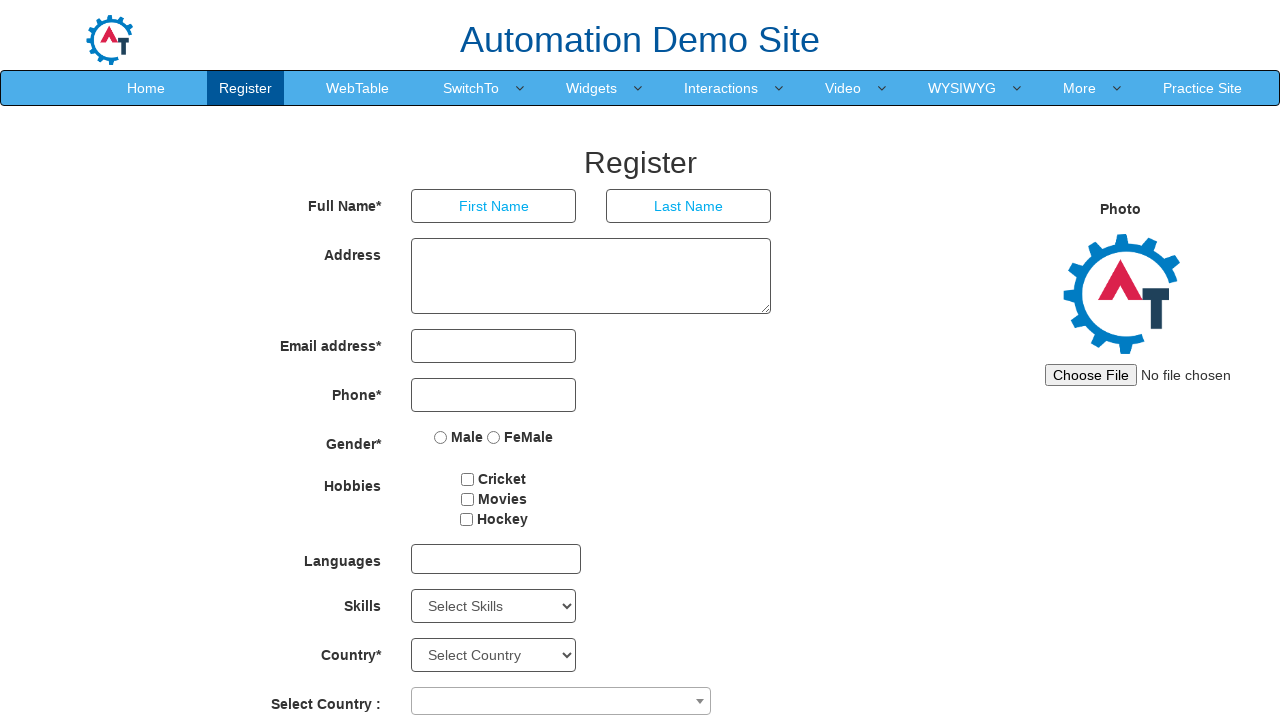

Selected 'Java' from the Skills dropdown menu on #Skills
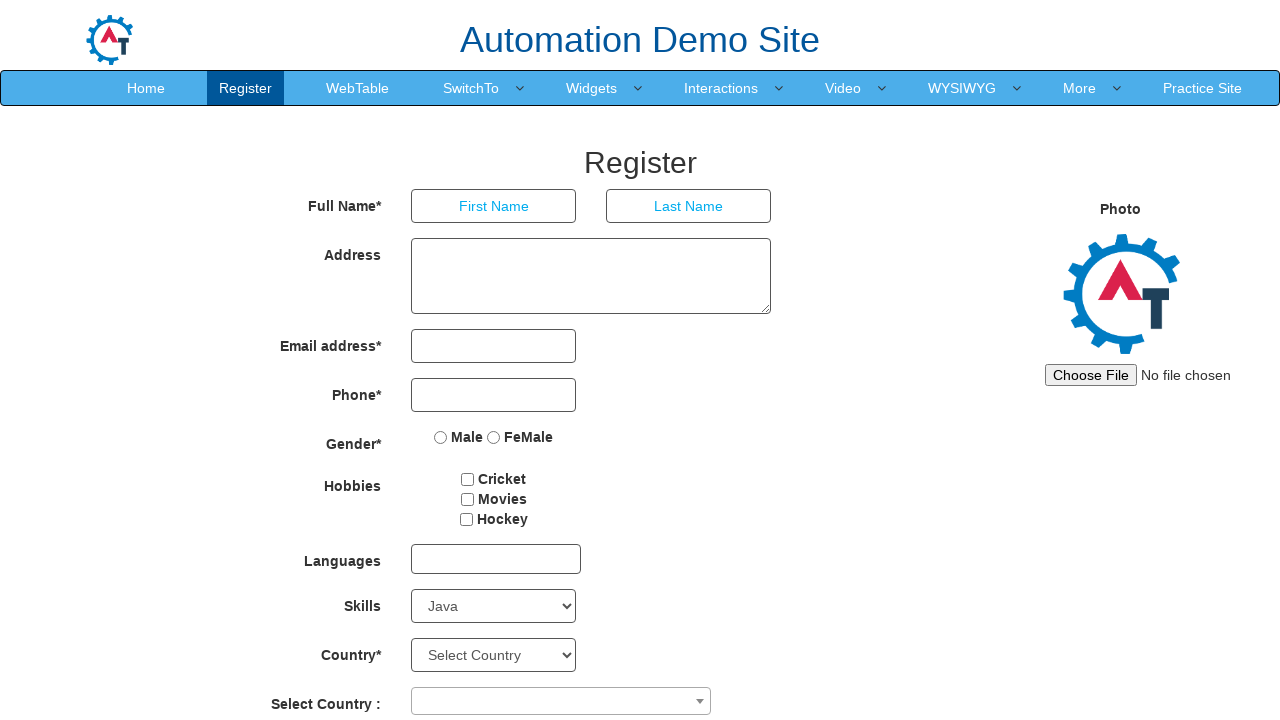

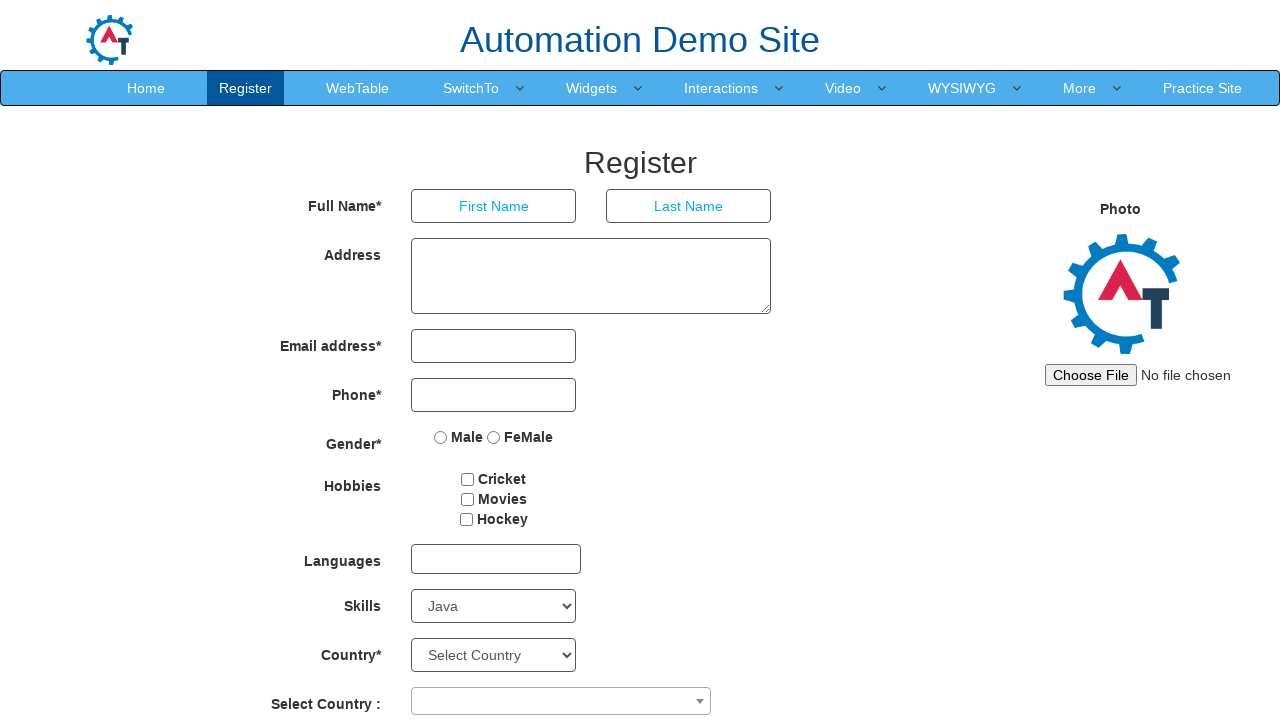